Navigates to RCTI Plus homepage and verifies that anchor links are present on the page

Starting URL: https://rctiplus.com/

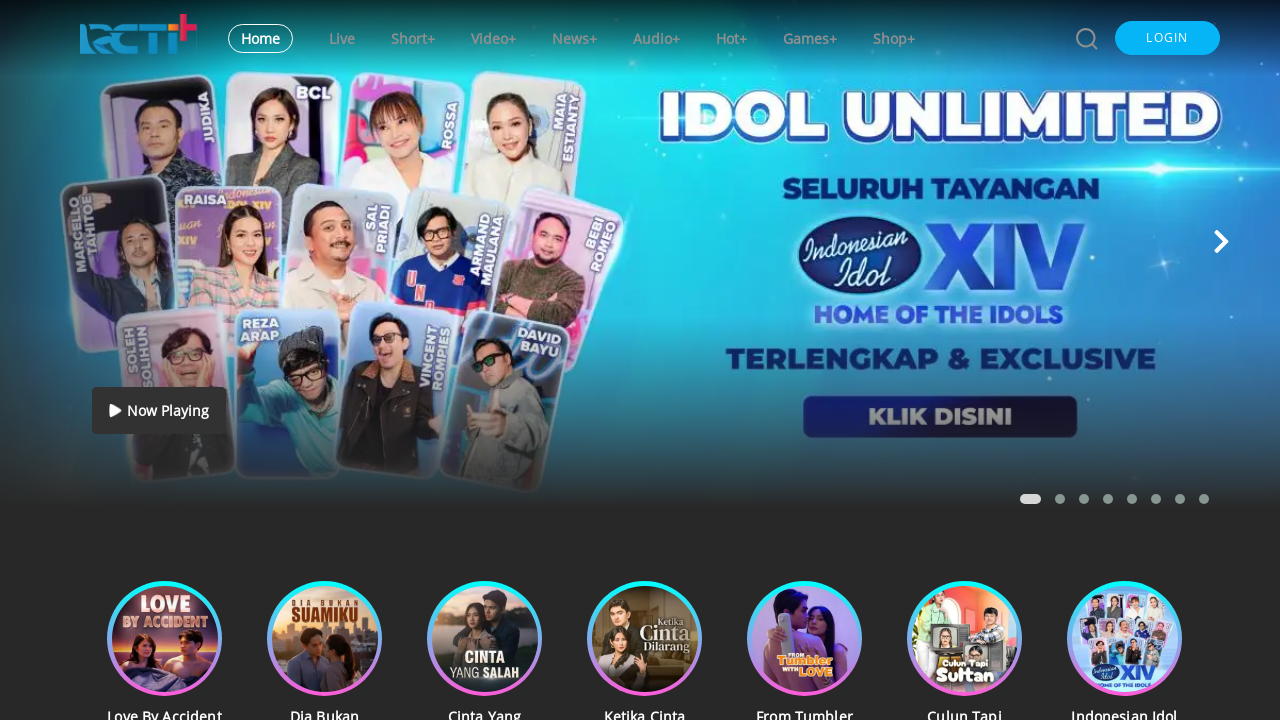

Waited for anchor links to load on RCTI Plus homepage
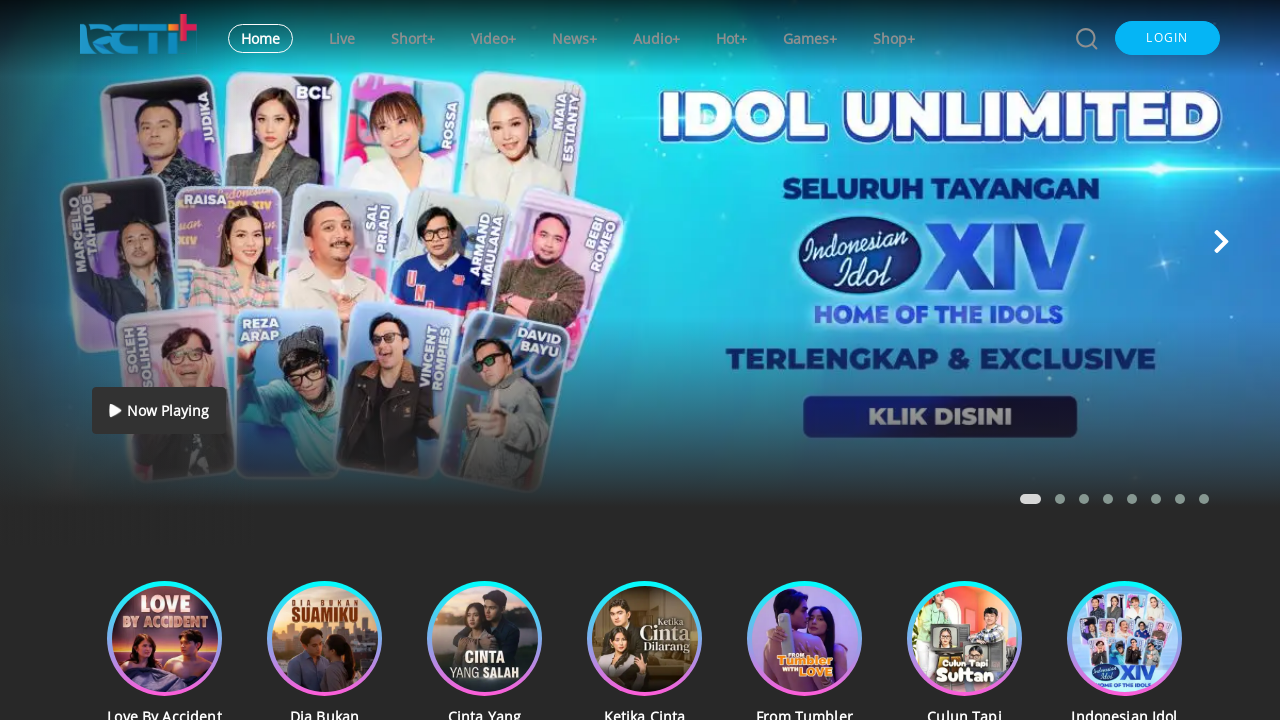

Located all anchor elements on the page
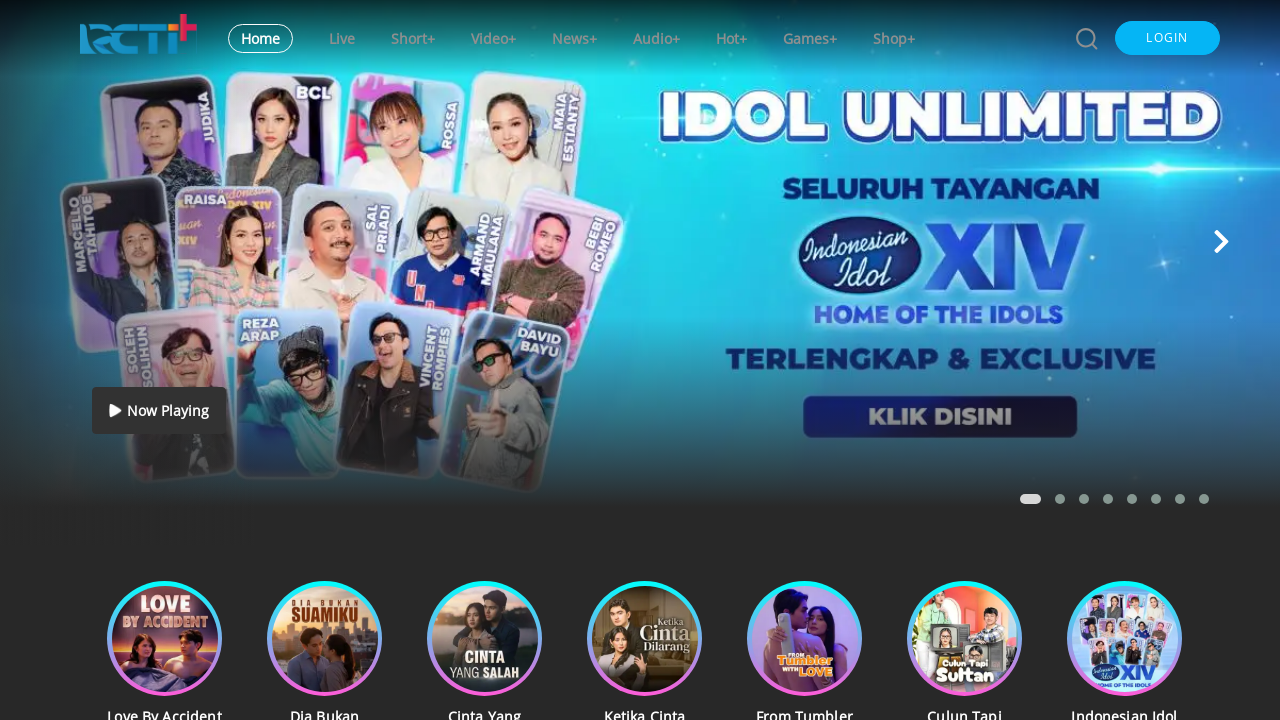

Verified that anchor links are present on the page (found 395 links)
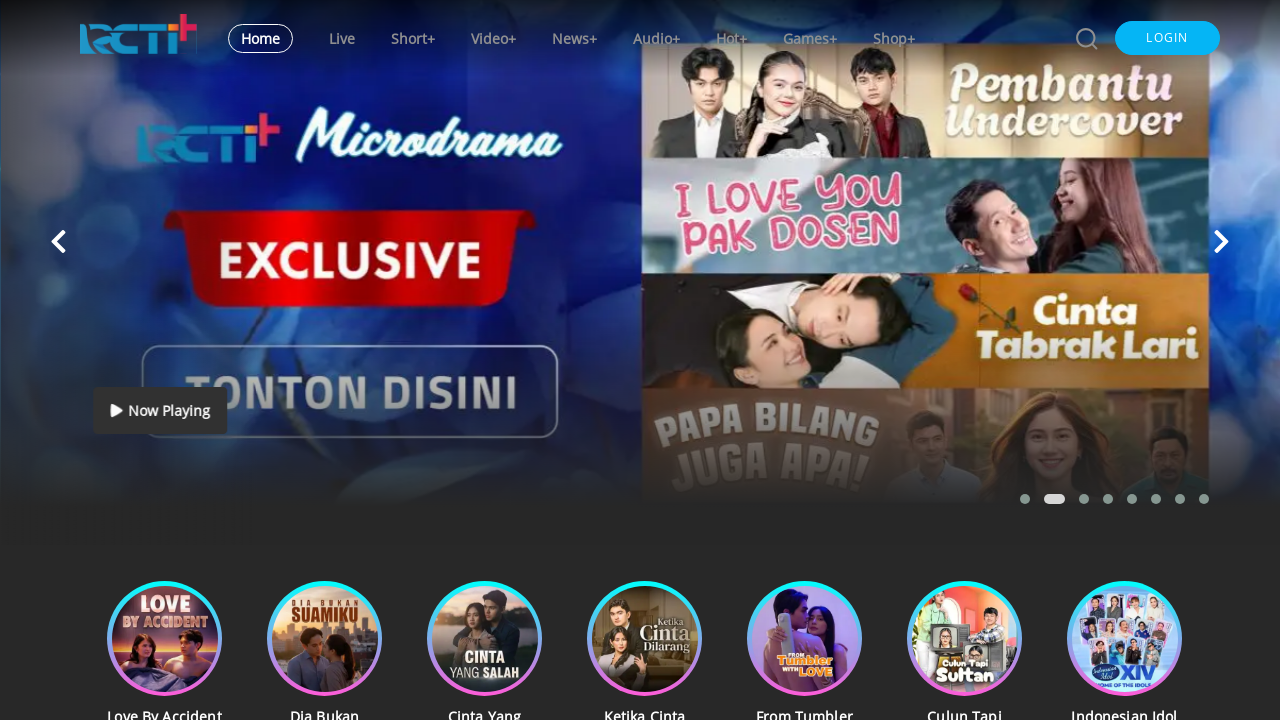

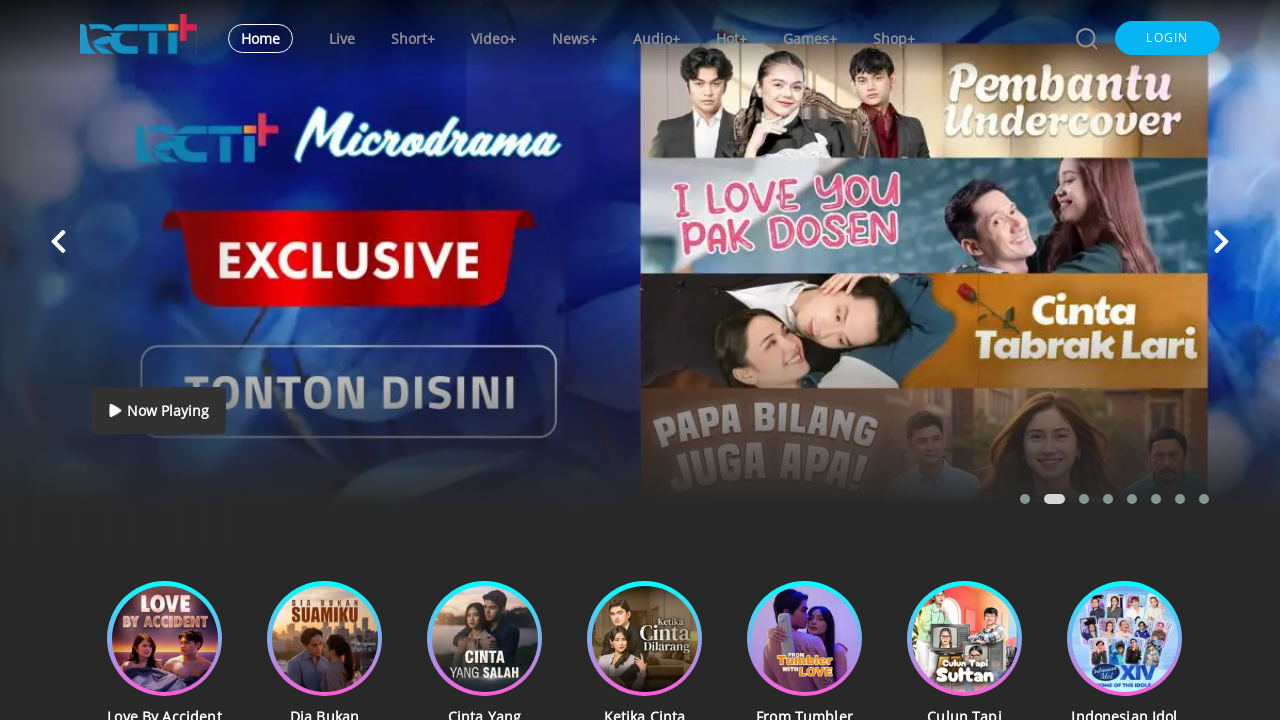